Tests jQuery UI autocomplete functionality by typing a character, waiting for suggestions to appear, and selecting a specific option from the dropdown

Starting URL: https://jqueryui.com/autocomplete/

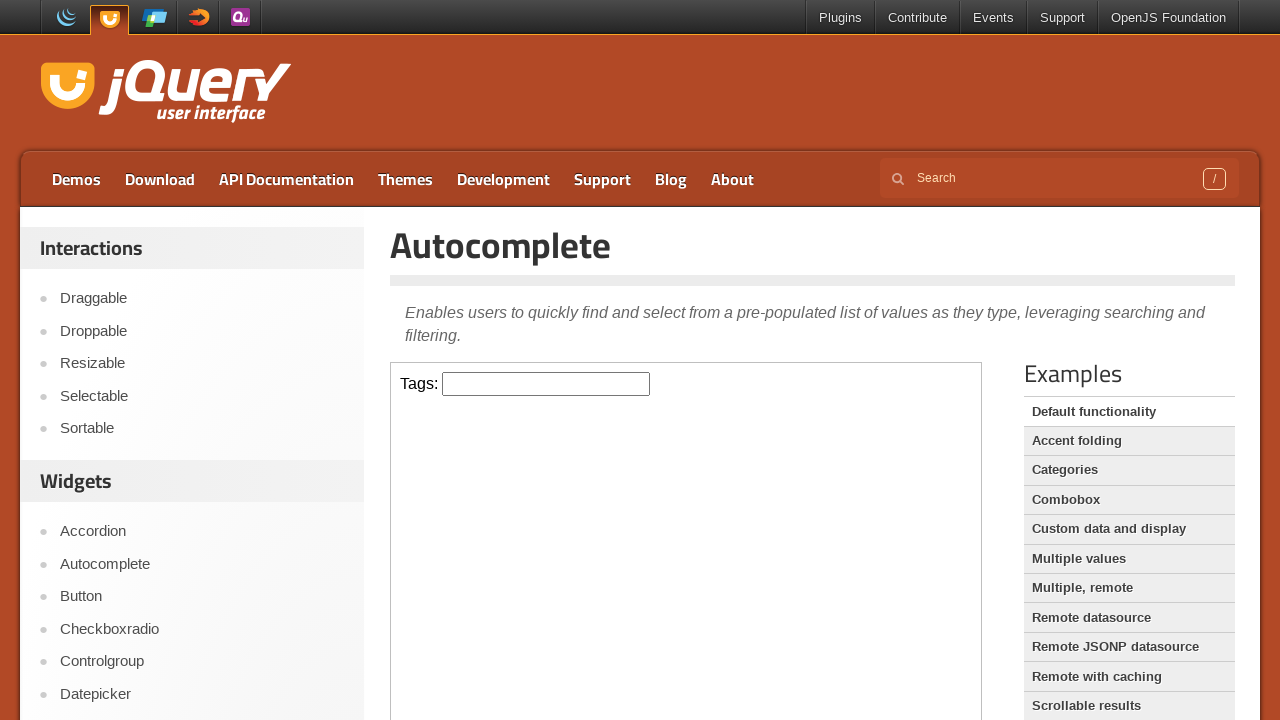

Located the demo iframe for jQuery UI autocomplete
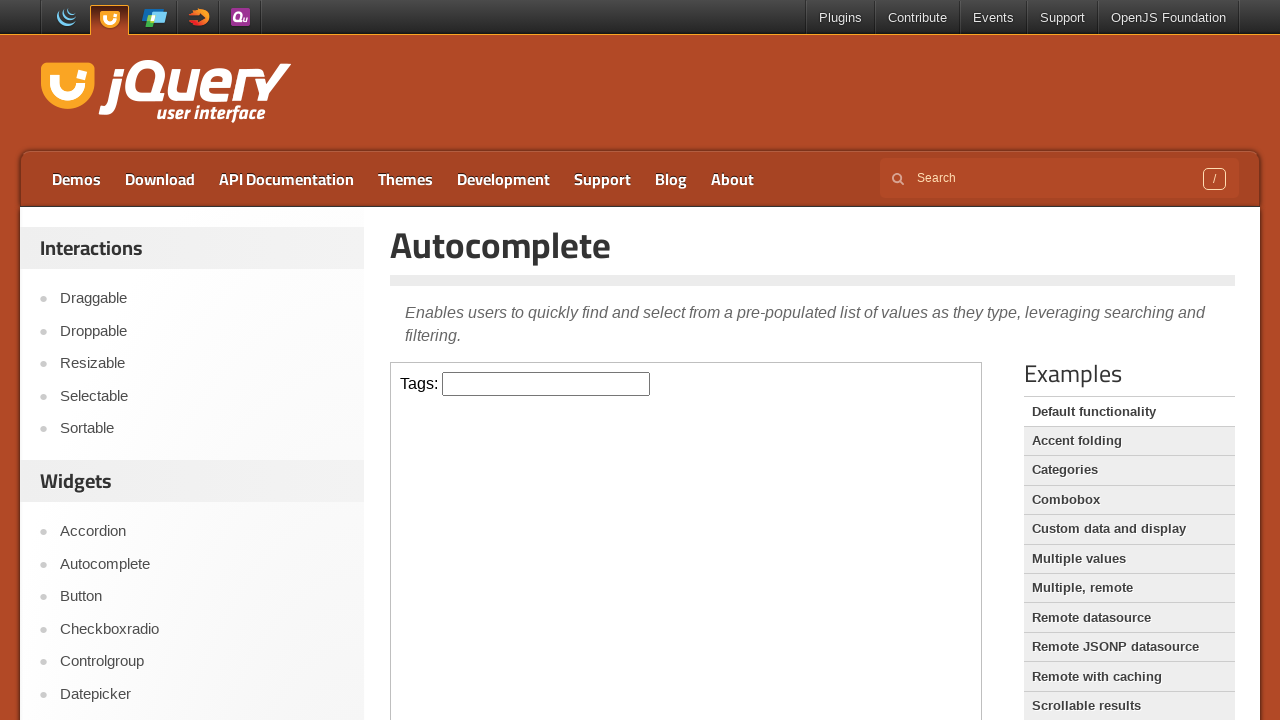

Typed 'a' in the autocomplete input field on .demo-frame >> internal:control=enter-frame >> #tags
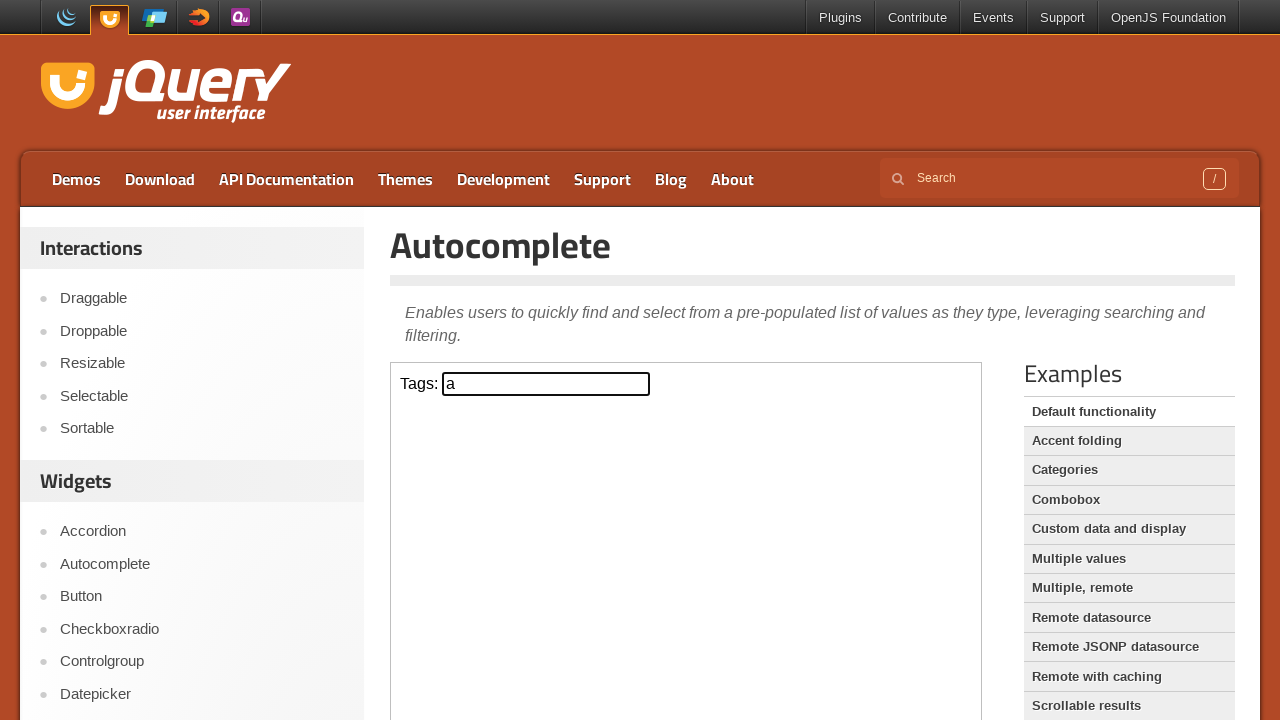

Autocomplete suggestions dropdown appeared
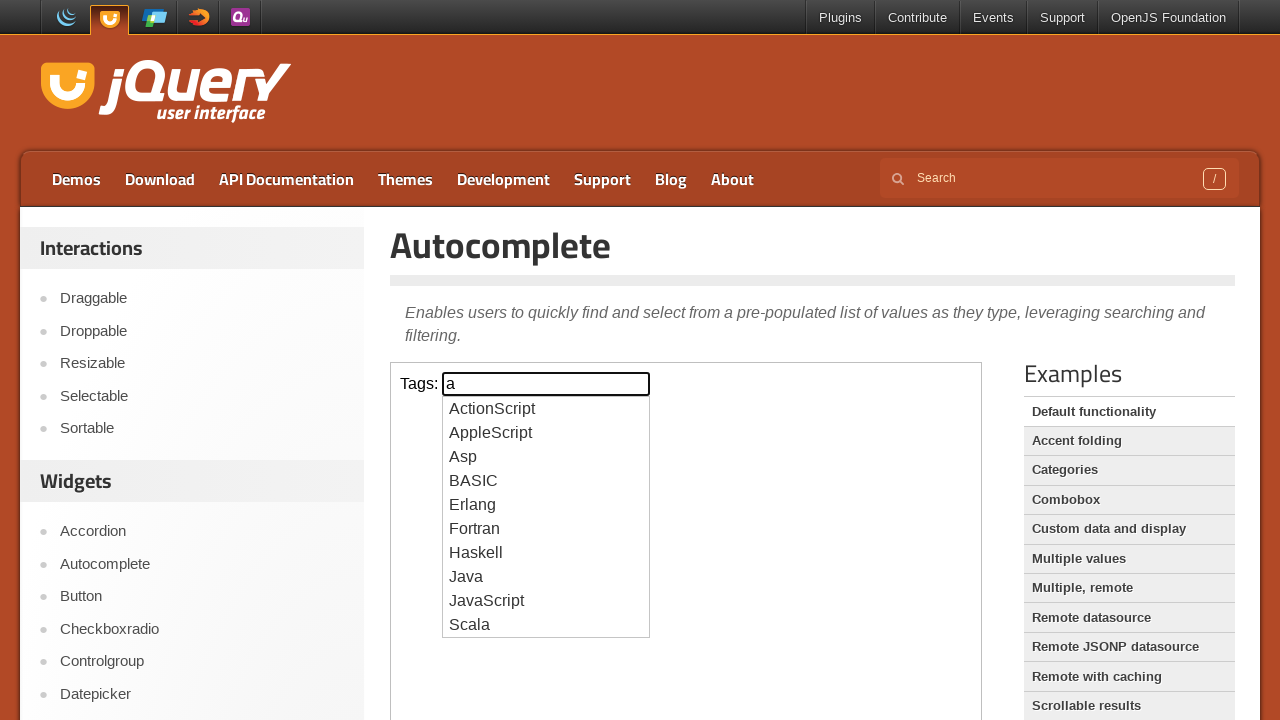

Selected 'AppleScript' from the autocomplete suggestions at (546, 433) on .demo-frame >> internal:control=enter-frame >> xpath=//ul[@id='ui-id-1']/li/div 
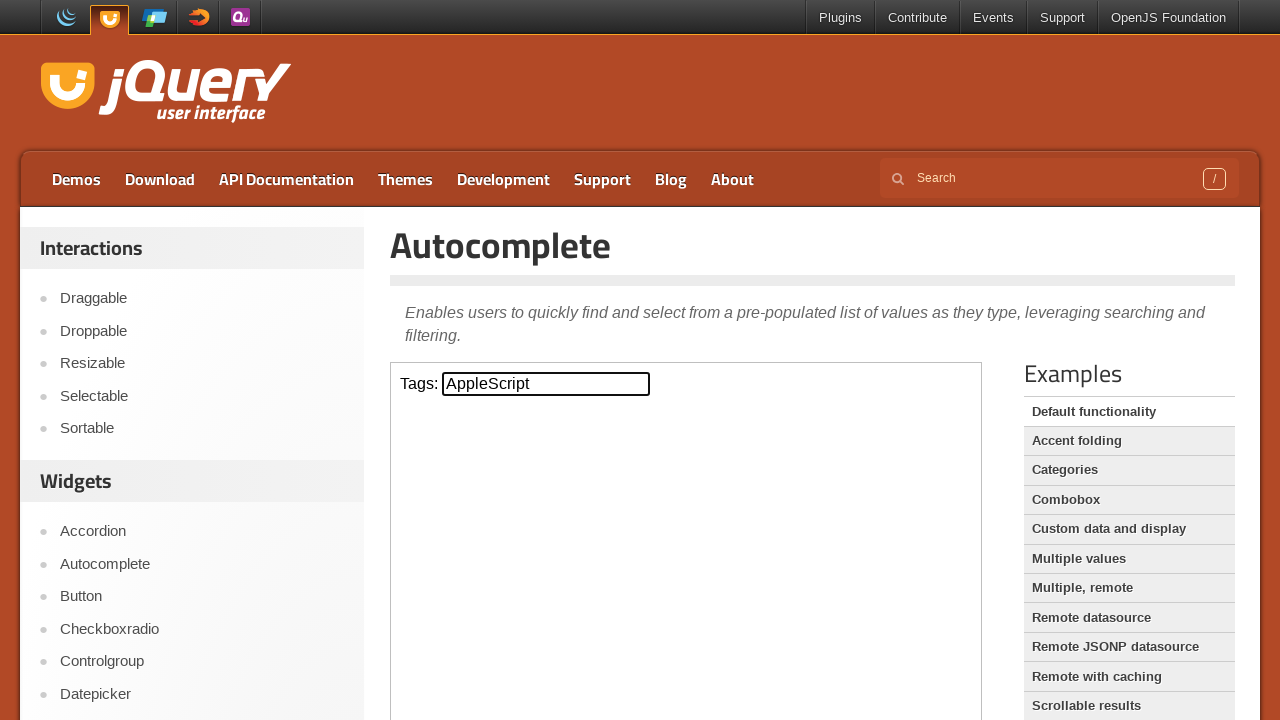

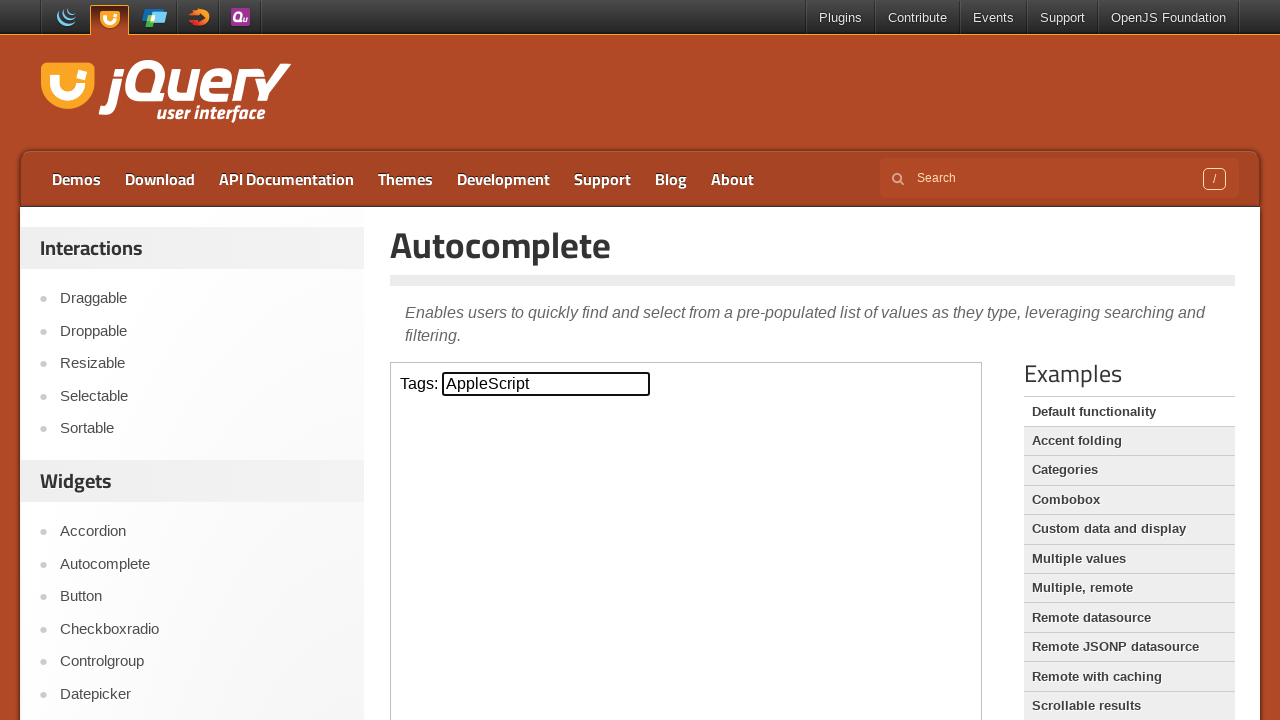